Tests dragging element from box B outside the valid drop zone

Starting URL: https://the-internet.herokuapp.com/drag_and_drop

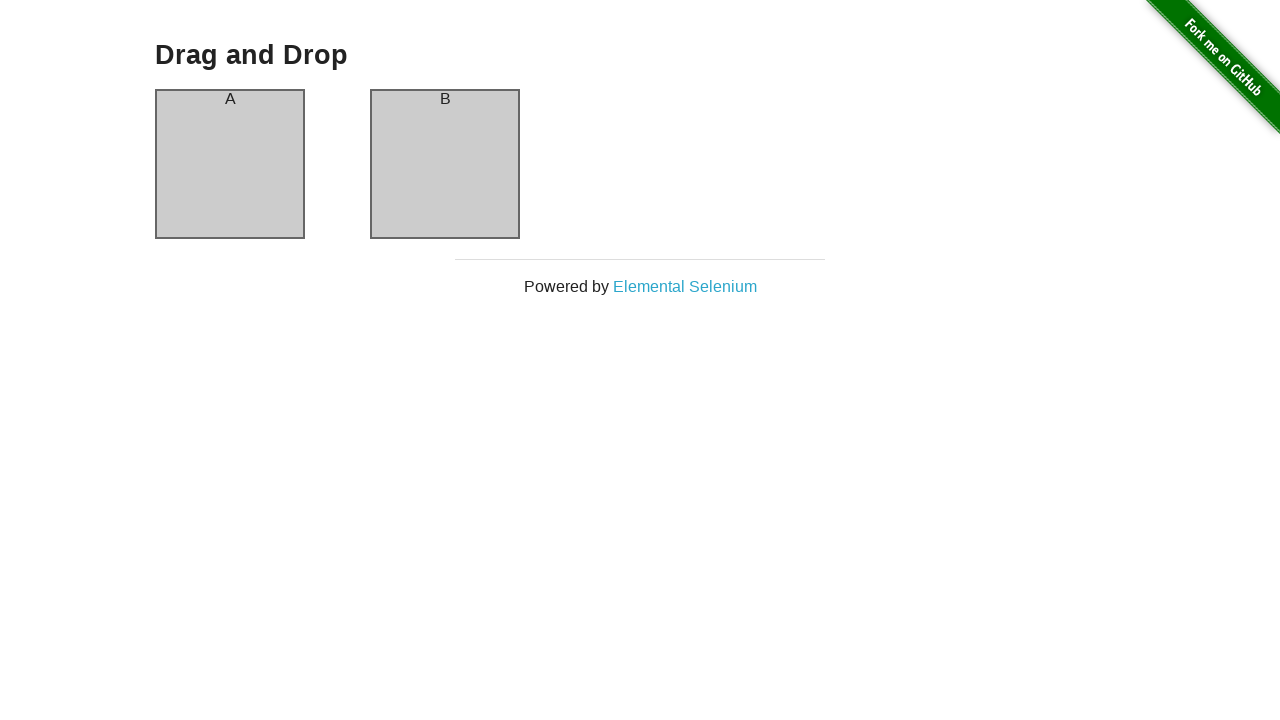

Located element in box B for dragging
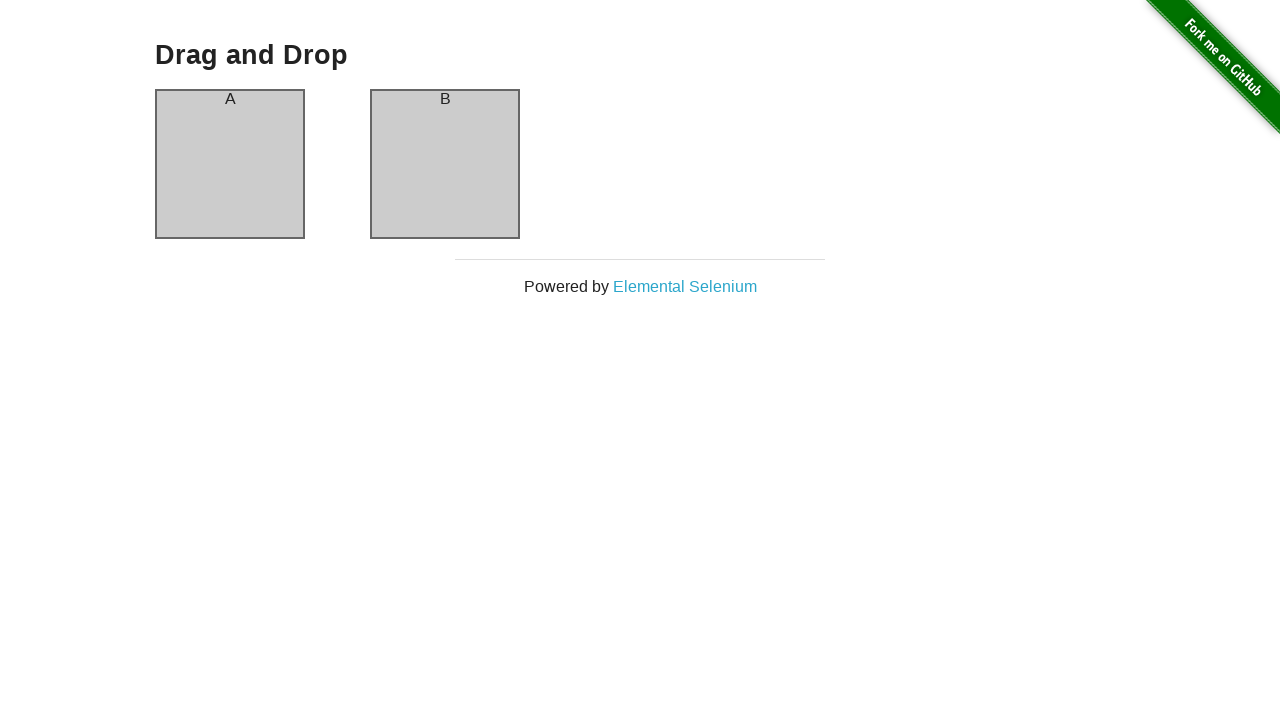

Moved mouse to center of element in box B at (445, 164)
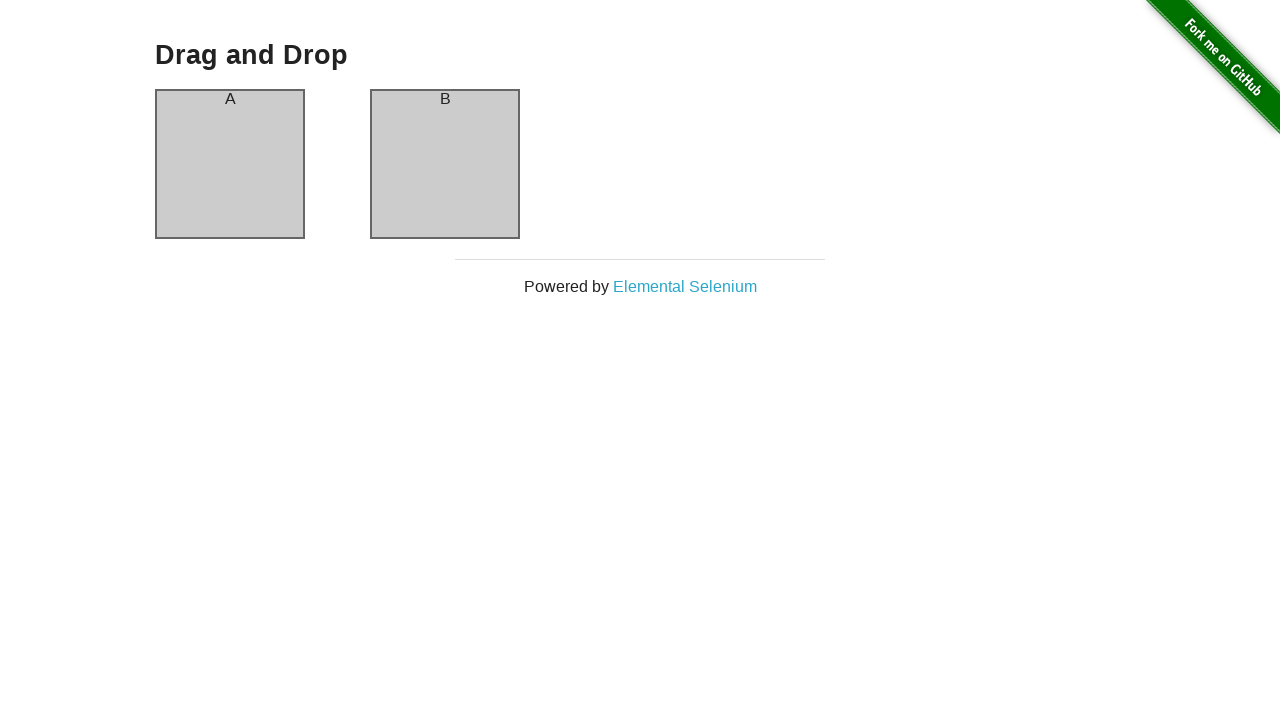

Pressed mouse button down on element at (445, 164)
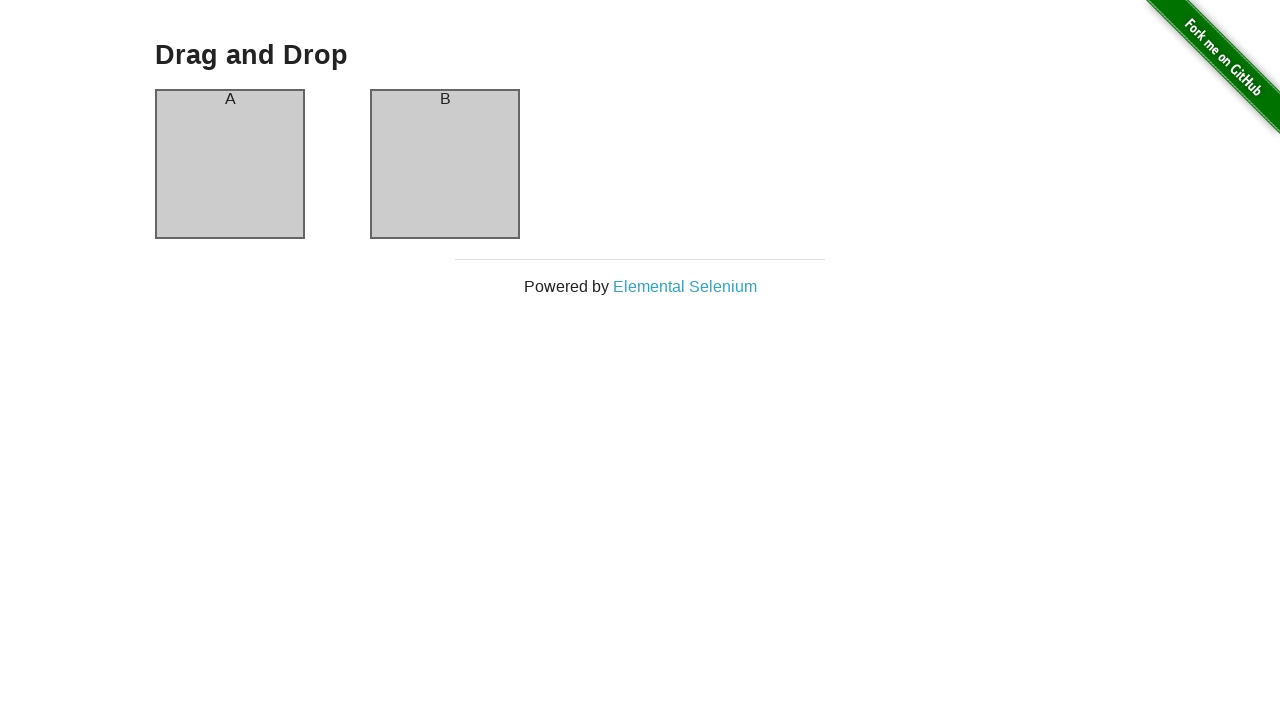

Dragged element outside the valid drop zone at (470, 189)
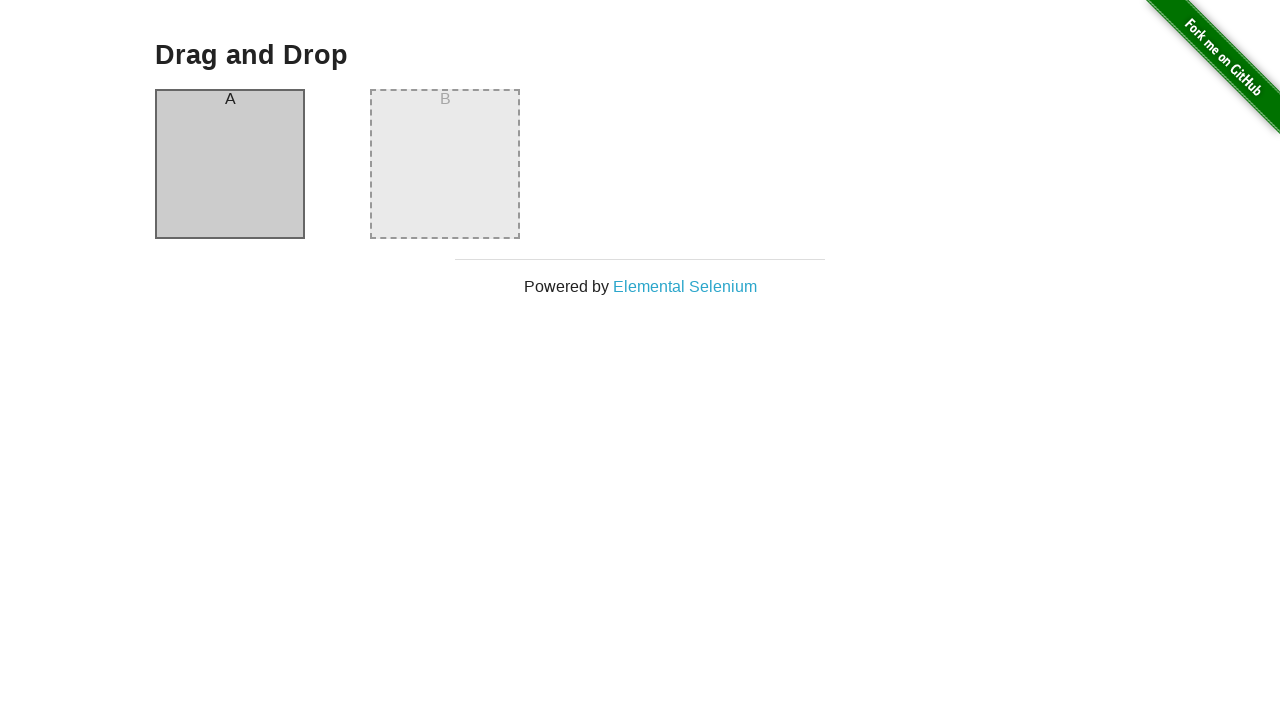

Released mouse button, completing drag outside zone at (470, 189)
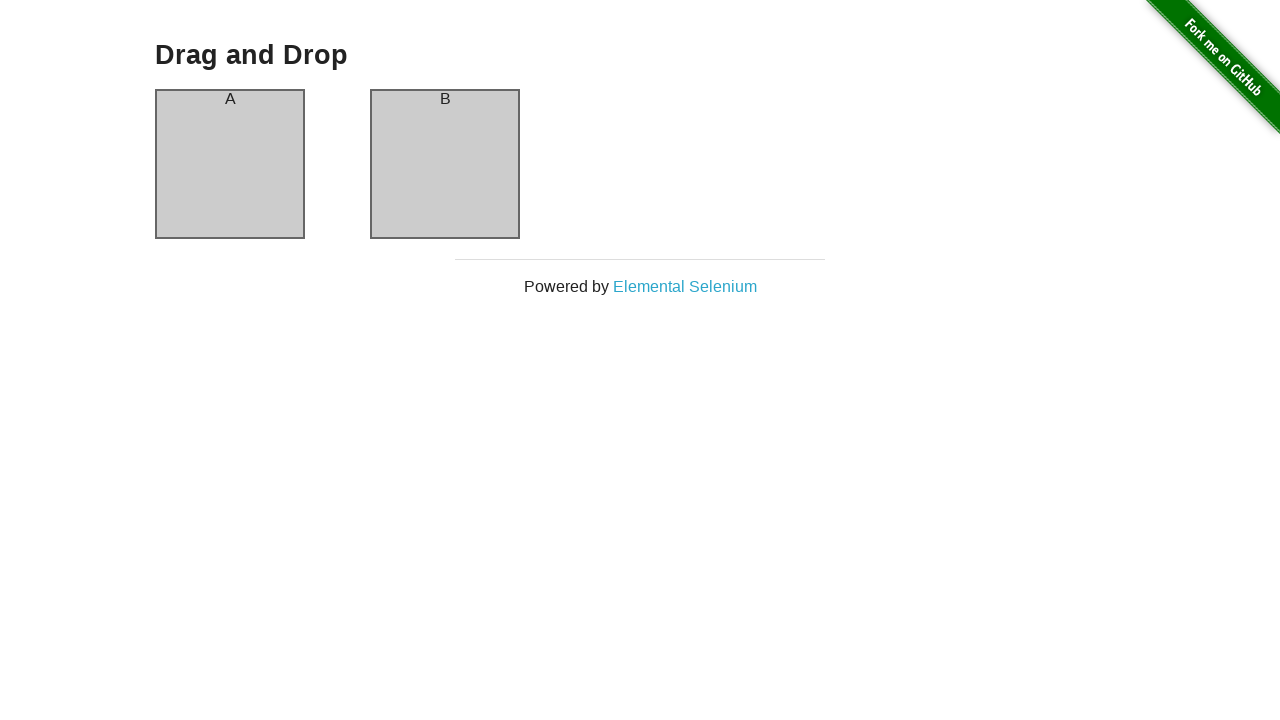

Waited for UI to update after drag operation
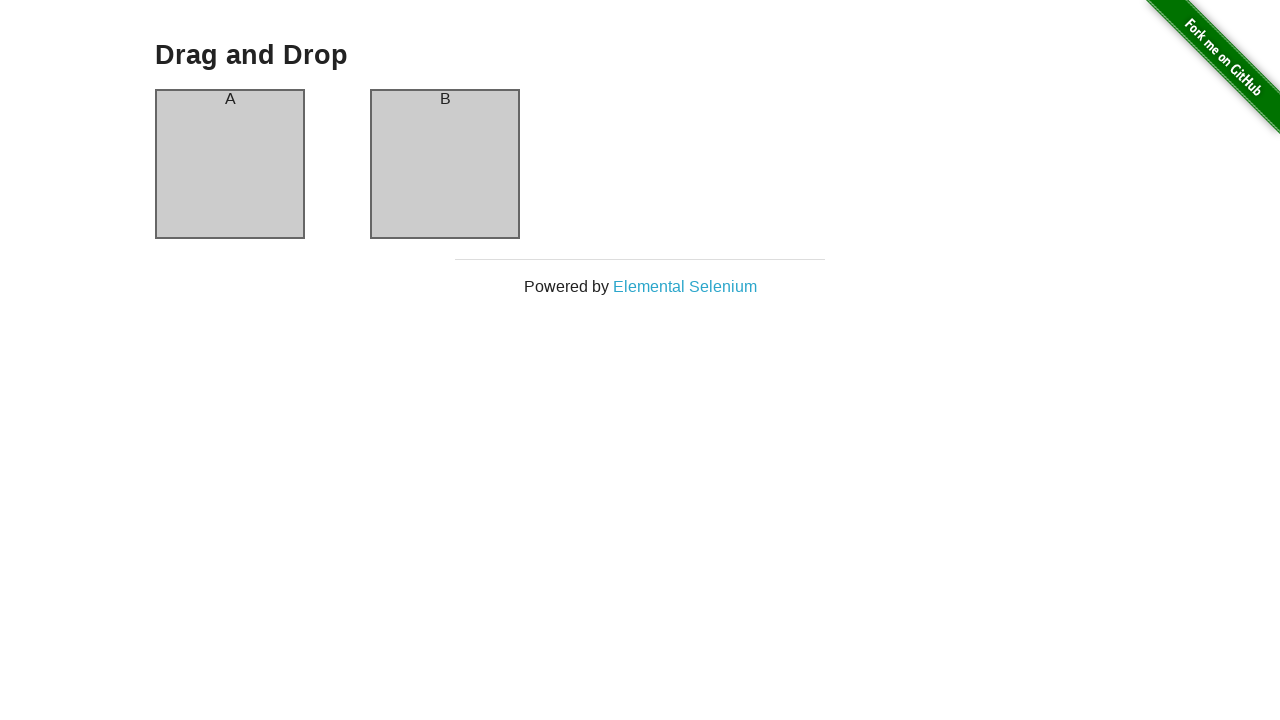

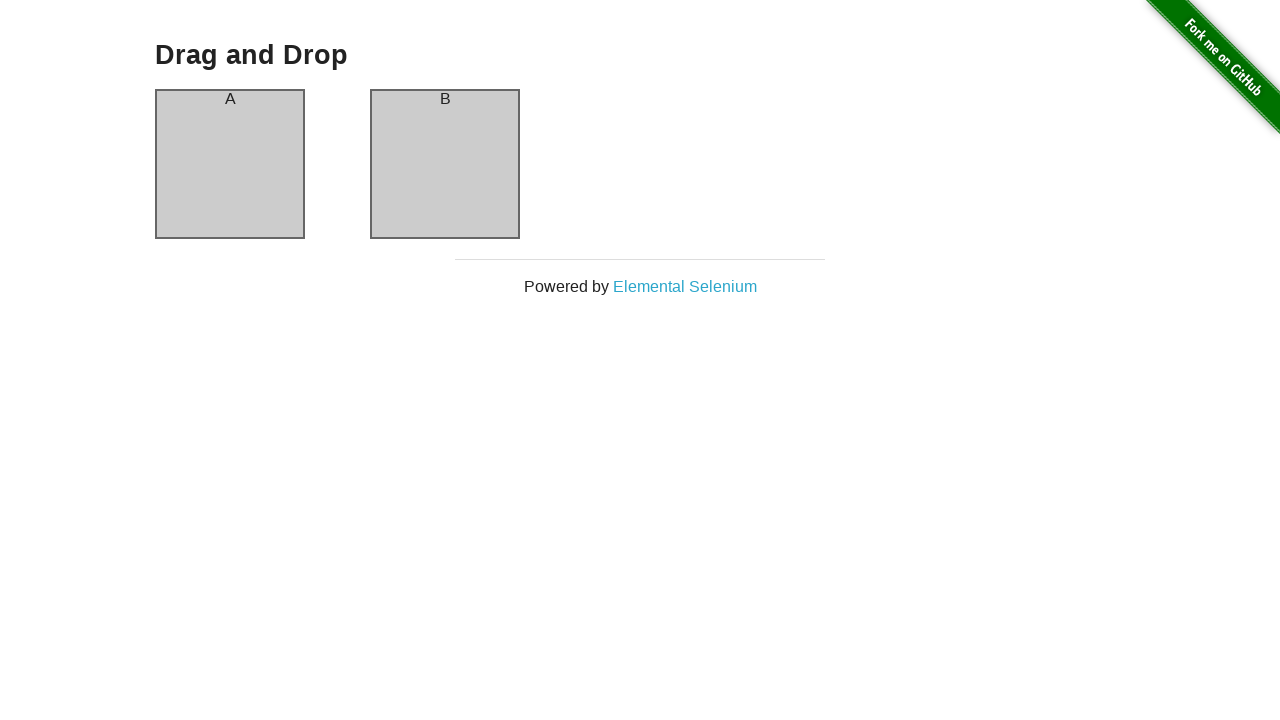